Tests successful car registration by filling all form fields and verifying success alert message

Starting URL: https://carros-crud.vercel.app/

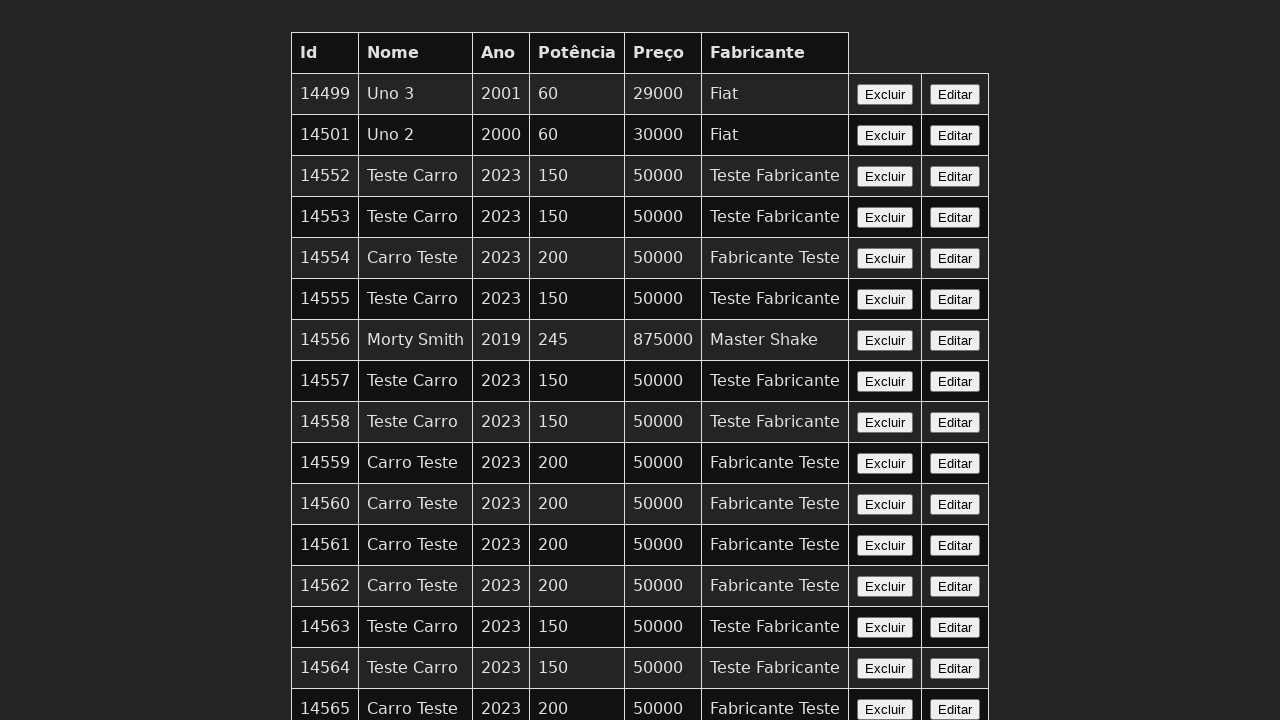

Car registration form loaded and name field is visible
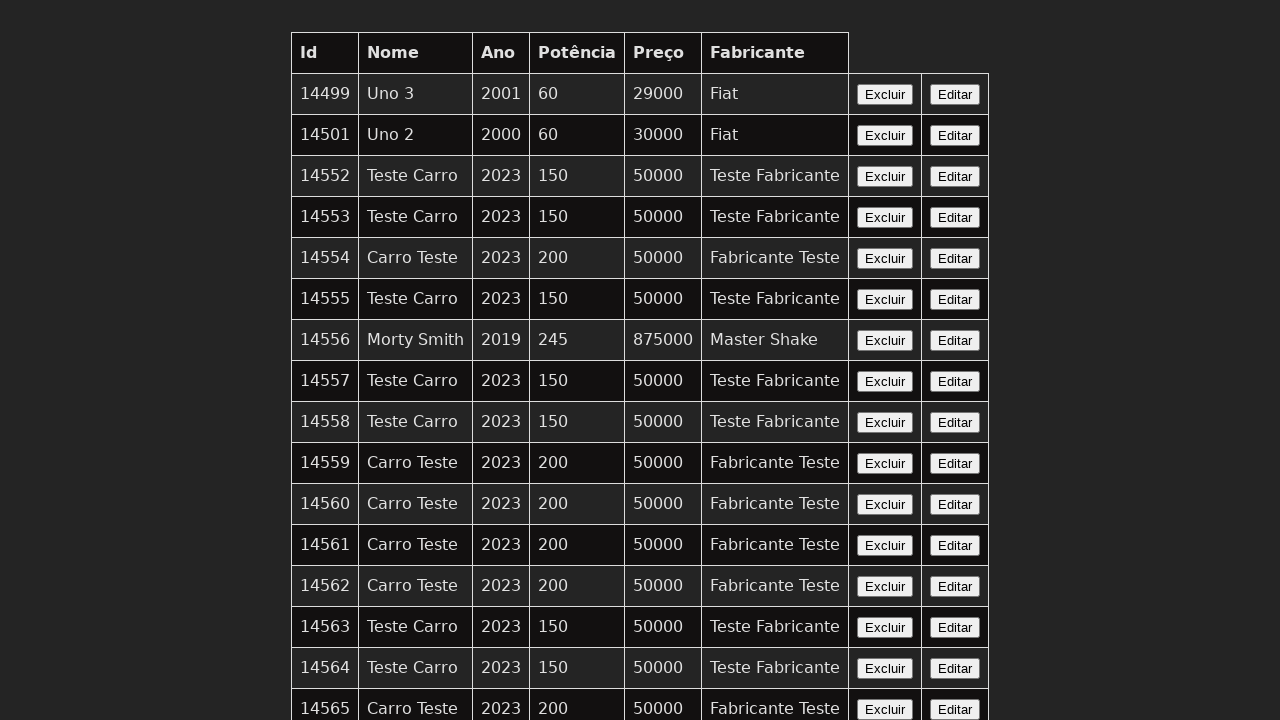

Filled car name field with 'Carro Teste' on input[name='nome']
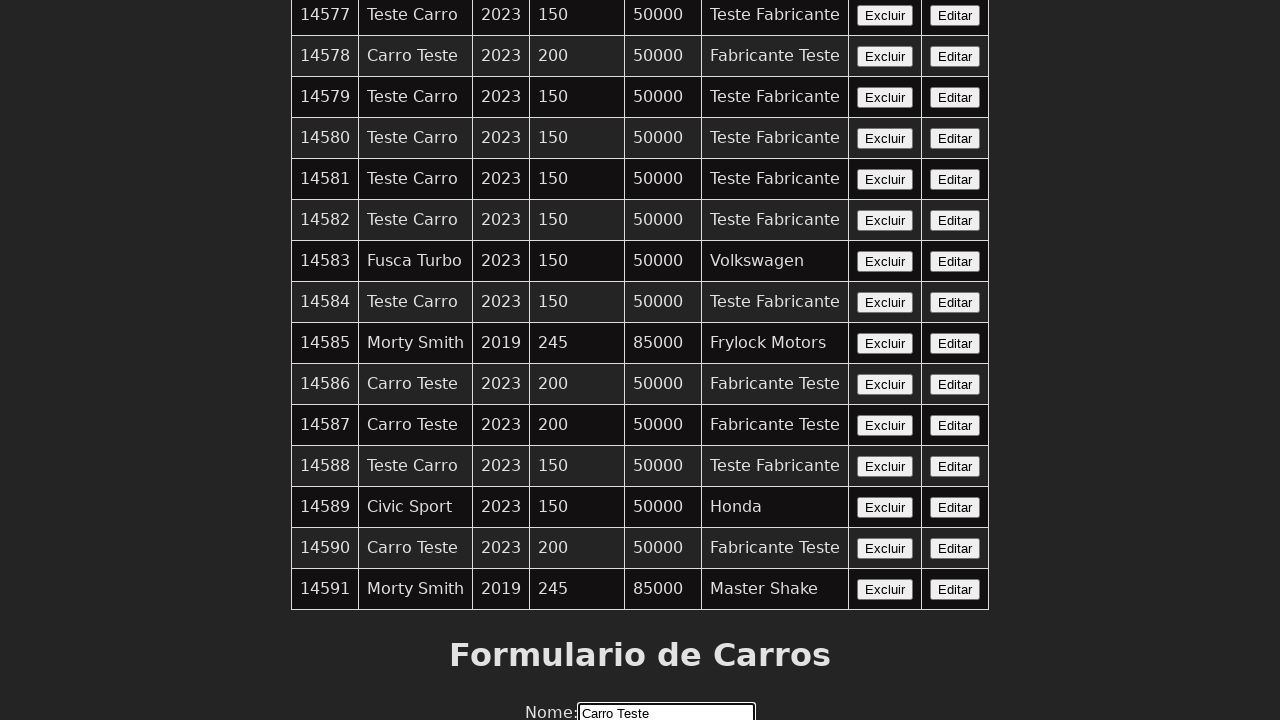

Filled year field with '2023' on input[name='ano']
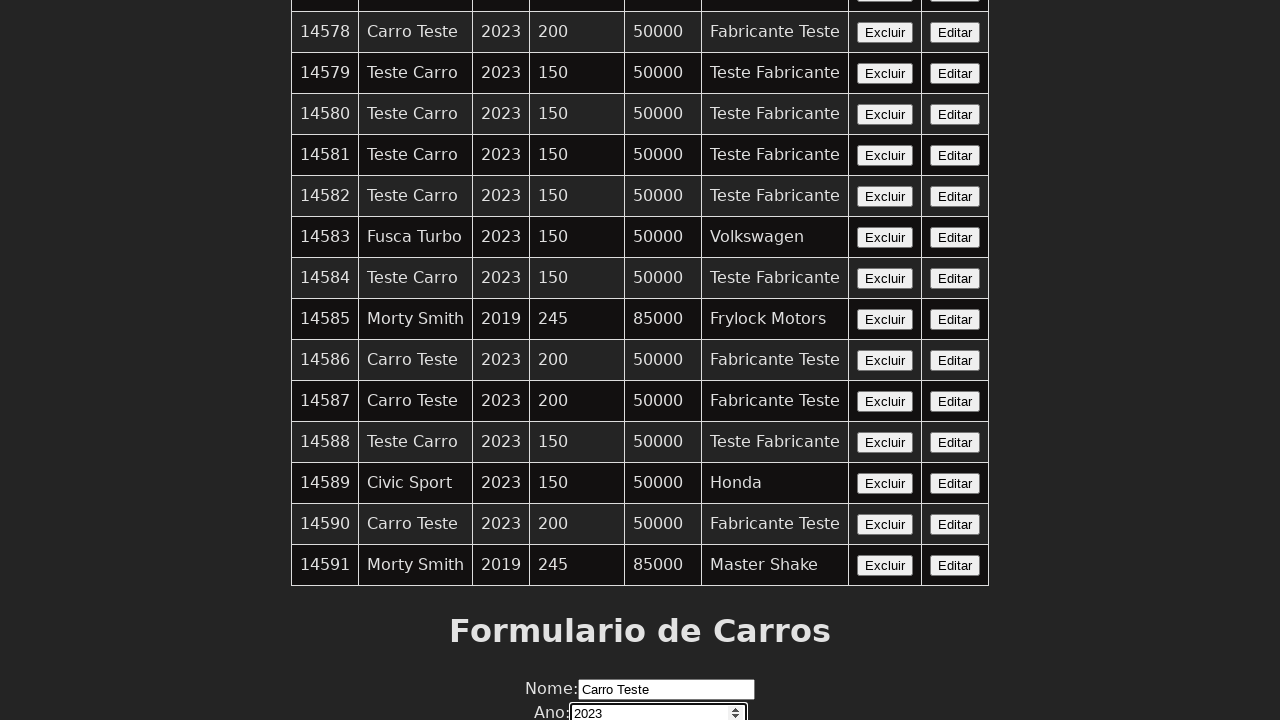

Filled power field with '200' on input[name='potencia']
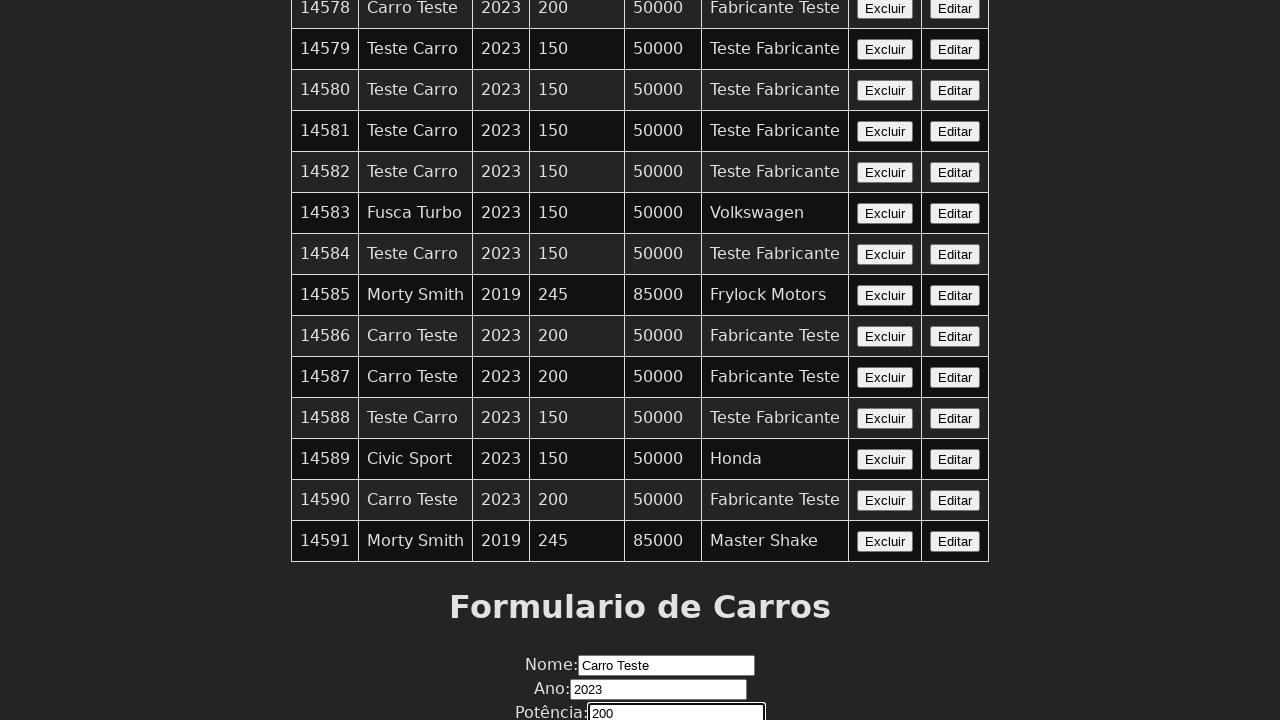

Filled price field with '50000' on input[name='preco']
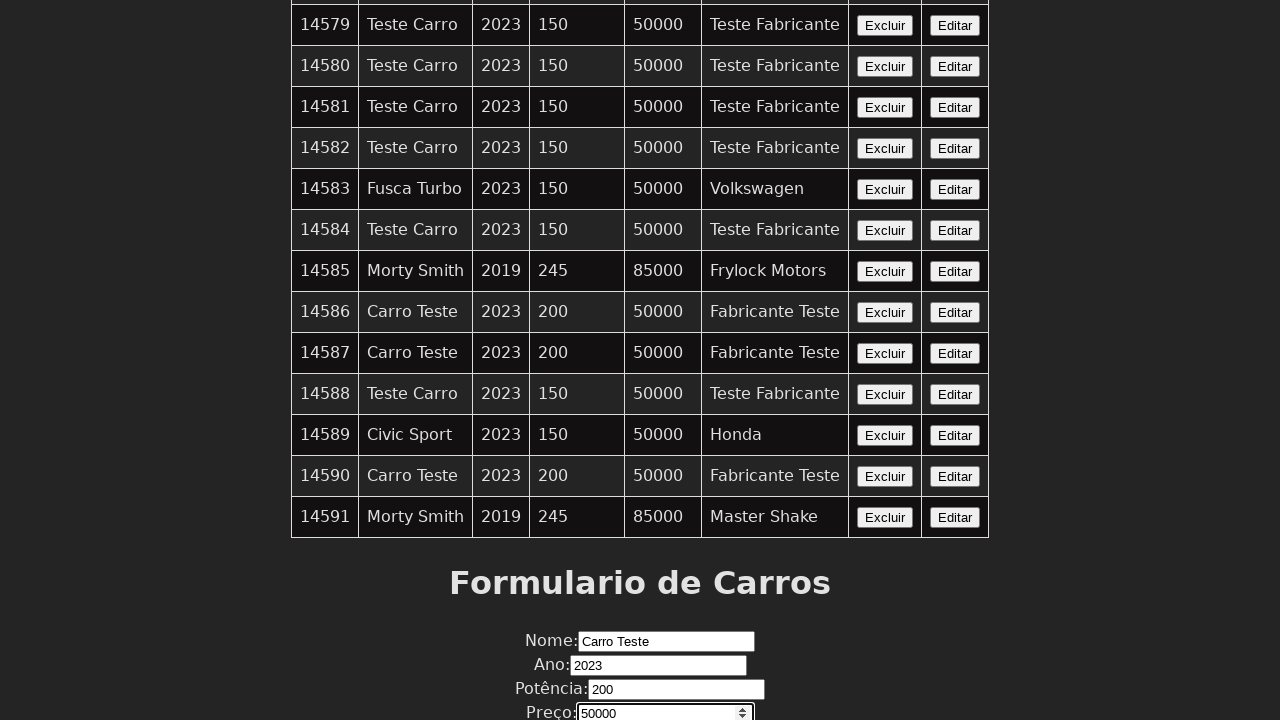

Filled manufacturer field with 'Fabricante Teste' on input[name='fabricante']
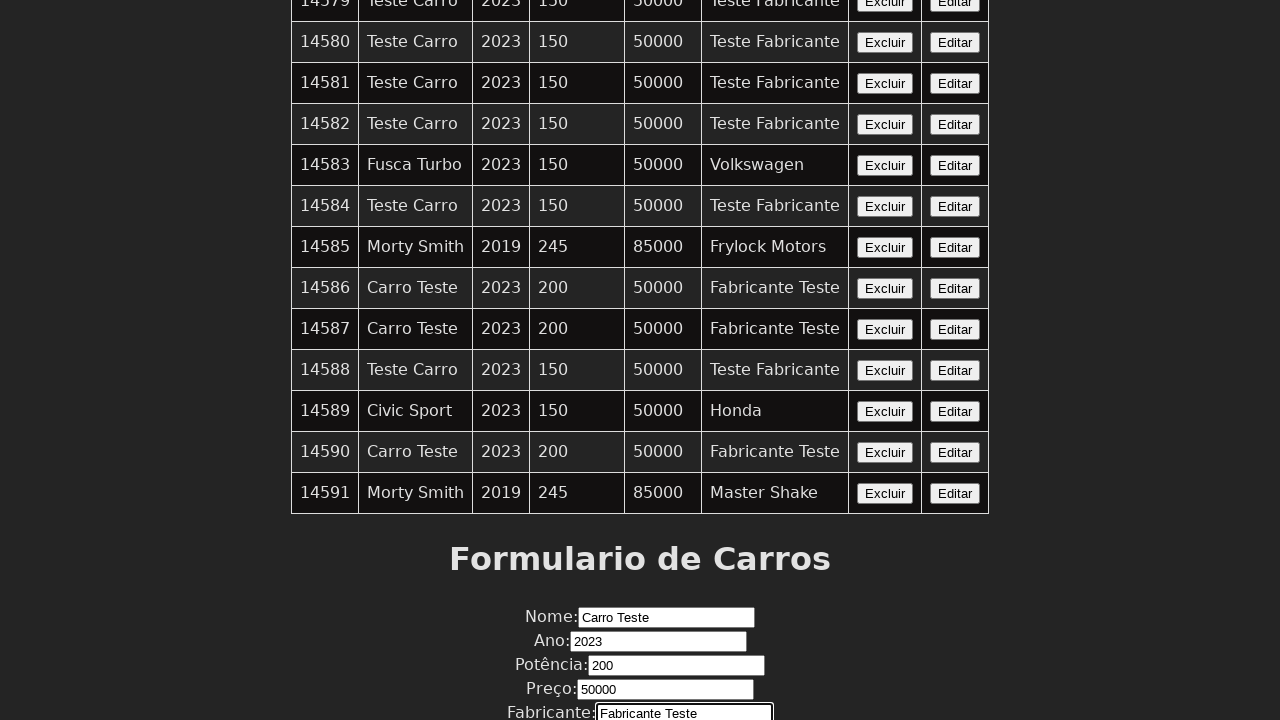

Clicked submit button to register car at (640, 676) on xpath=//button[contains(text(),'Enviar')]
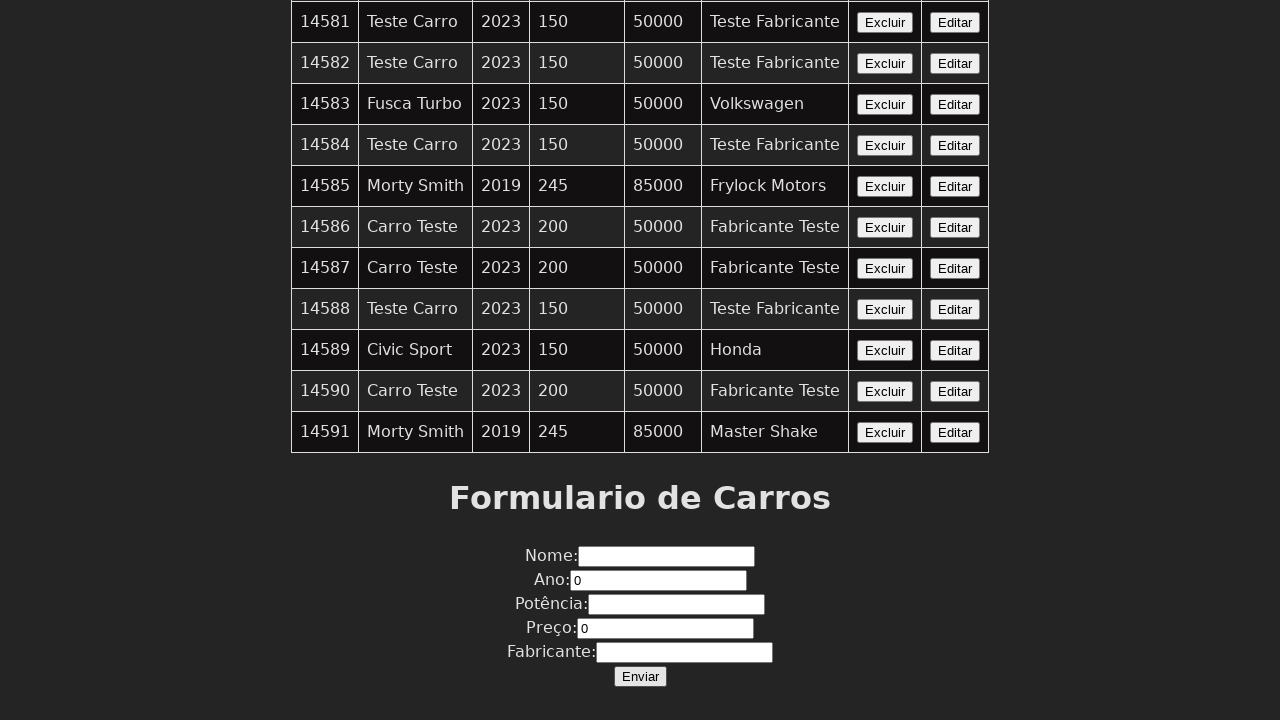

Success alert dialog accepted
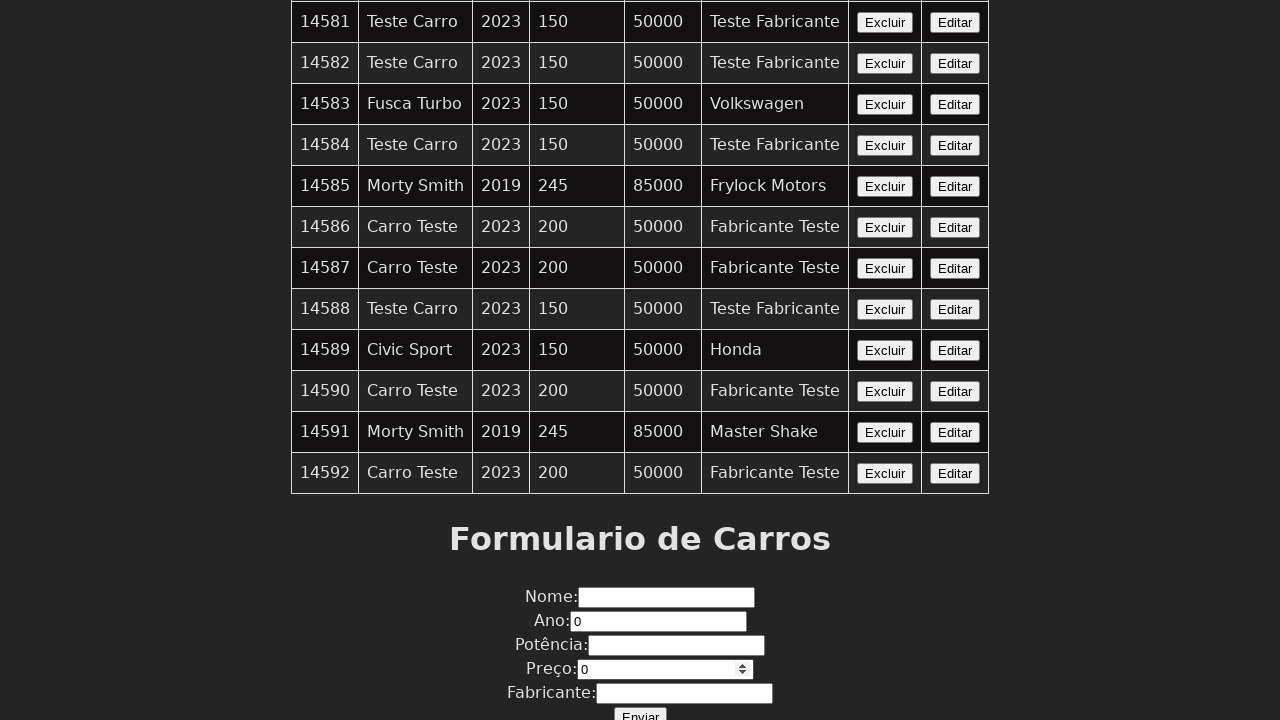

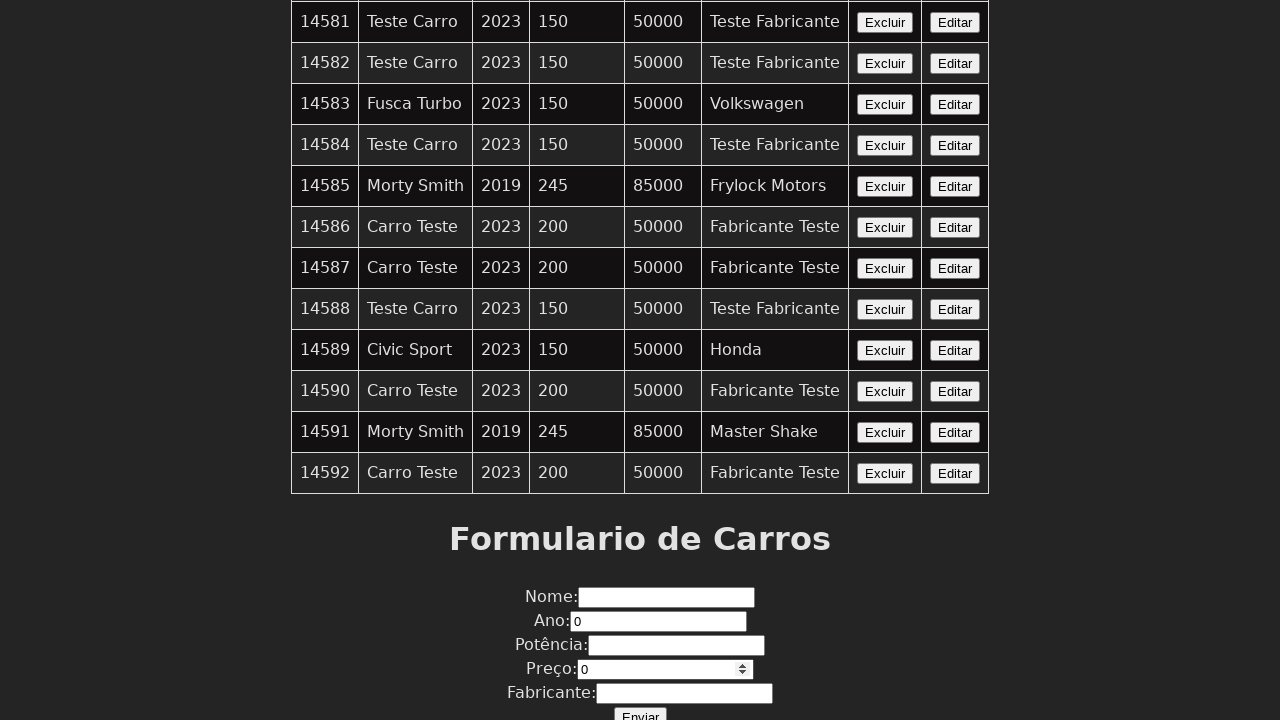